Navigates to a reservation website and clicks on the reserve navbar element

Starting URL: https://reserve-today.web.app/

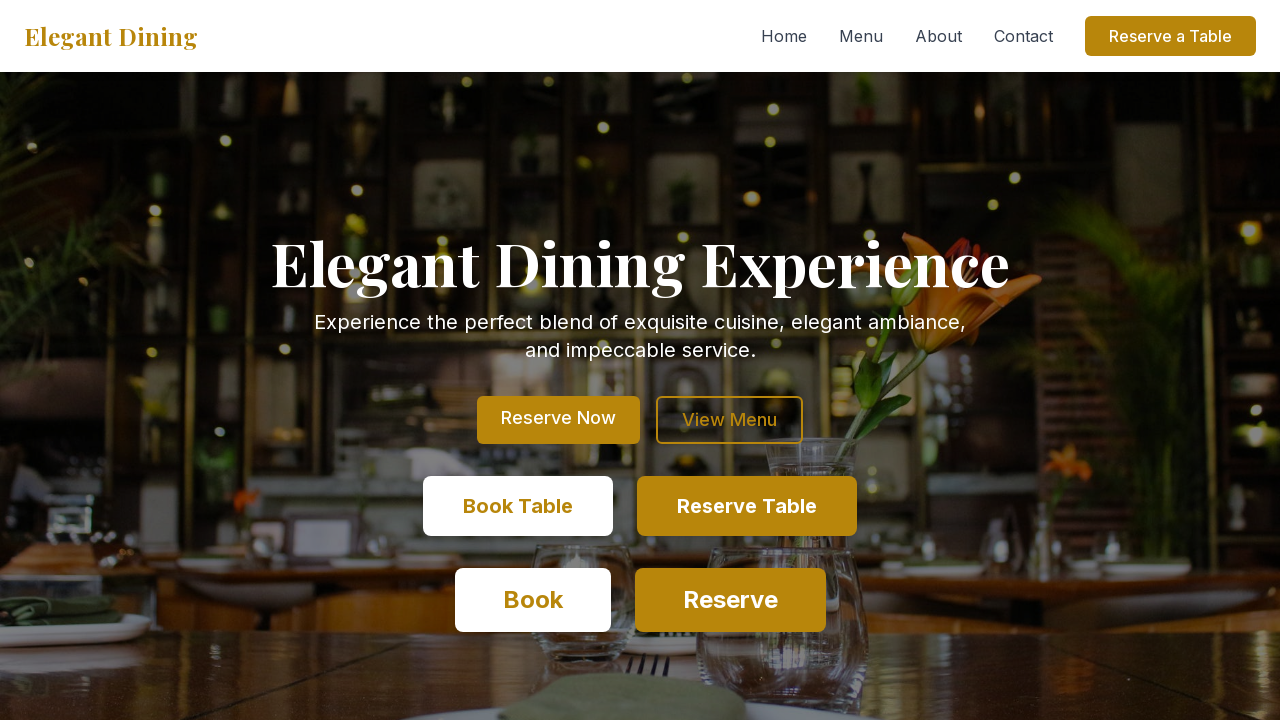

Navigated to reservation website at https://reserve-today.web.app/
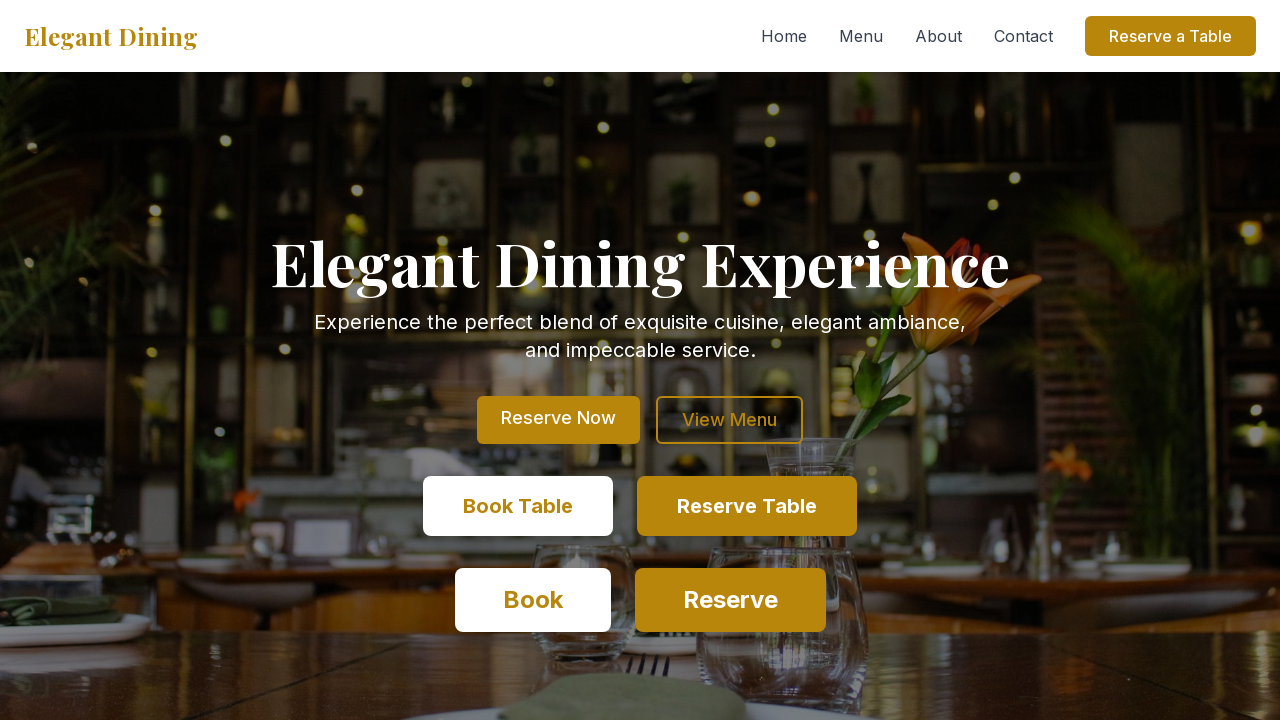

Clicked on the reserve navbar element at (1170, 36) on #reserve-navbar
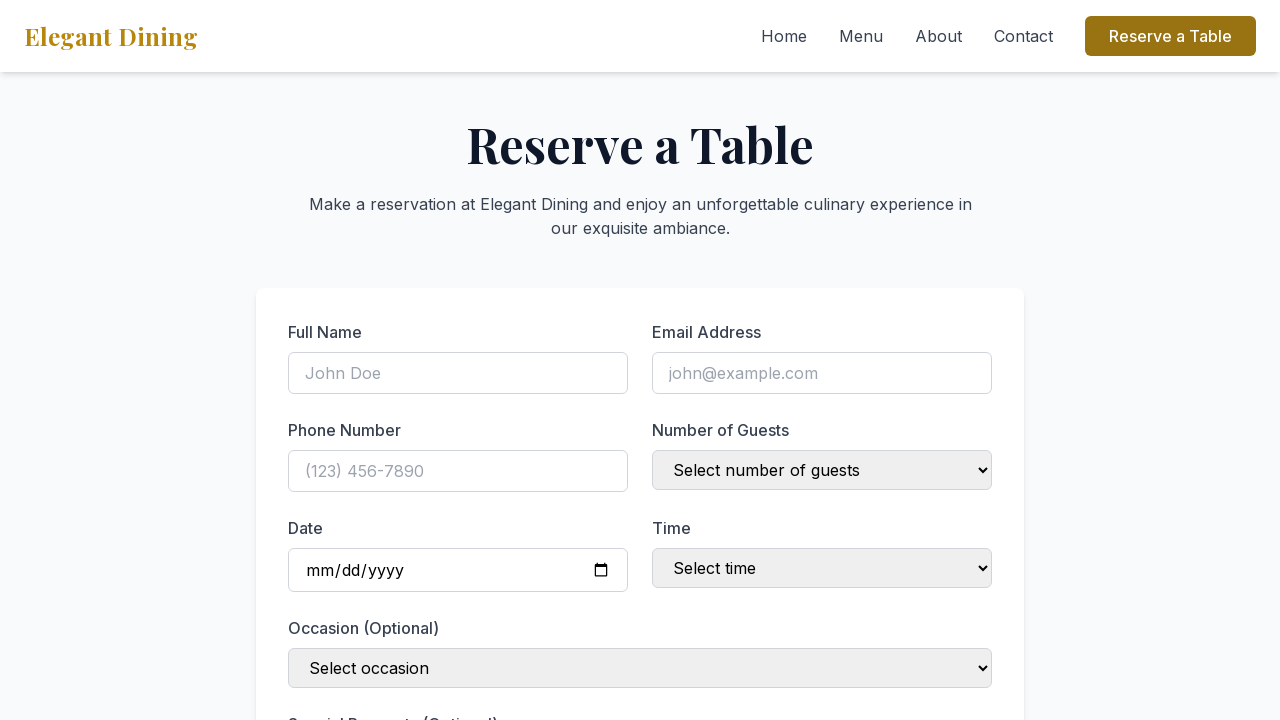

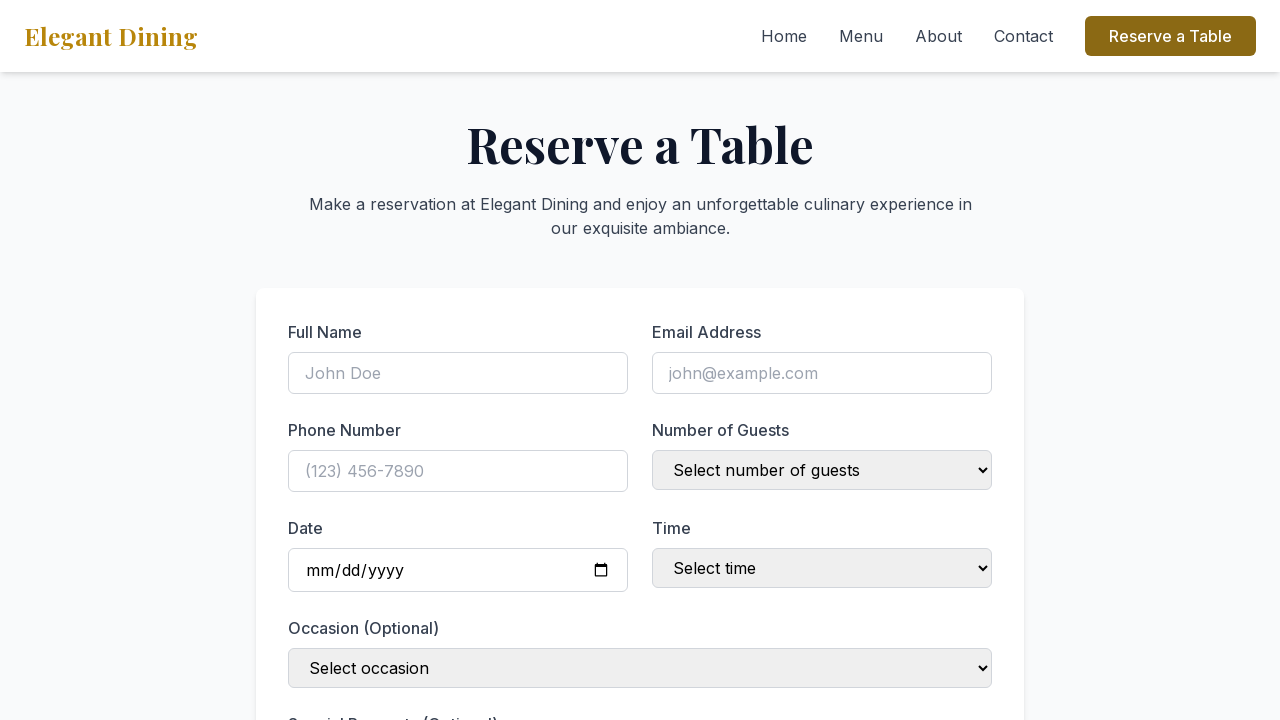